Navigates to Tesla France homepage and verifies the page title contains expected content

Starting URL: https://www.tesla.com/fr_FR/

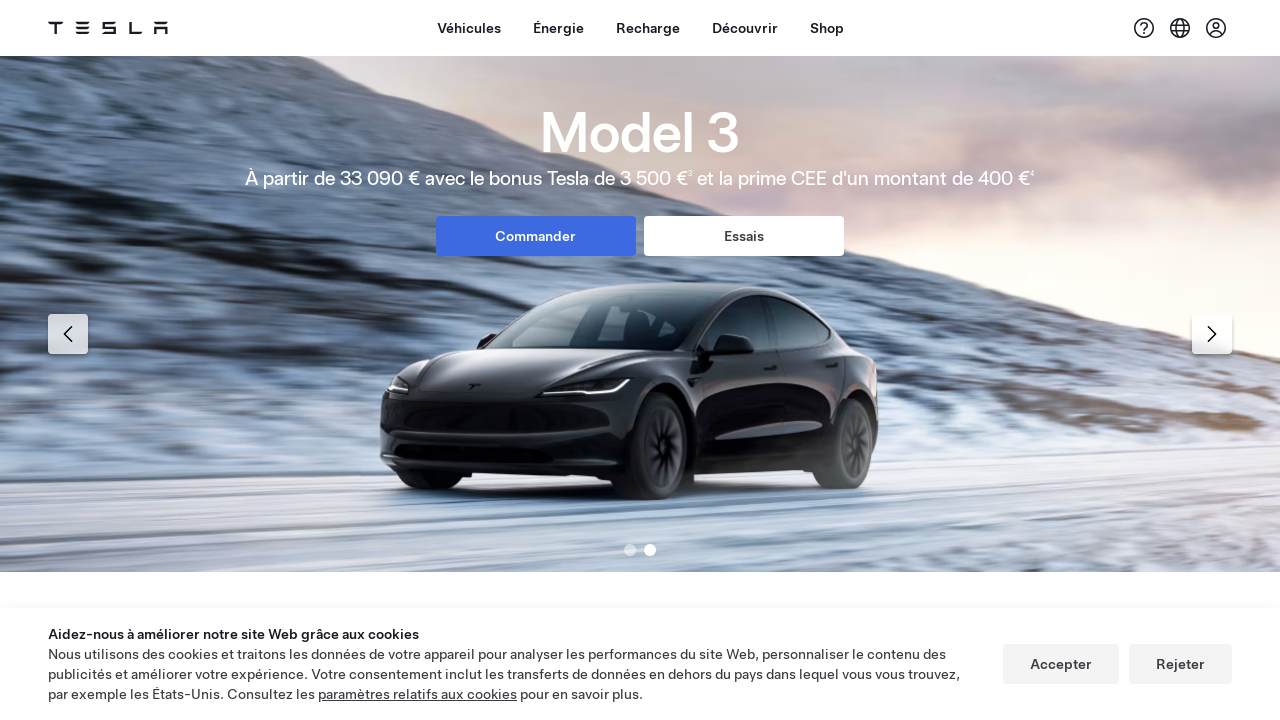

Waited for page to reach domcontentloaded state
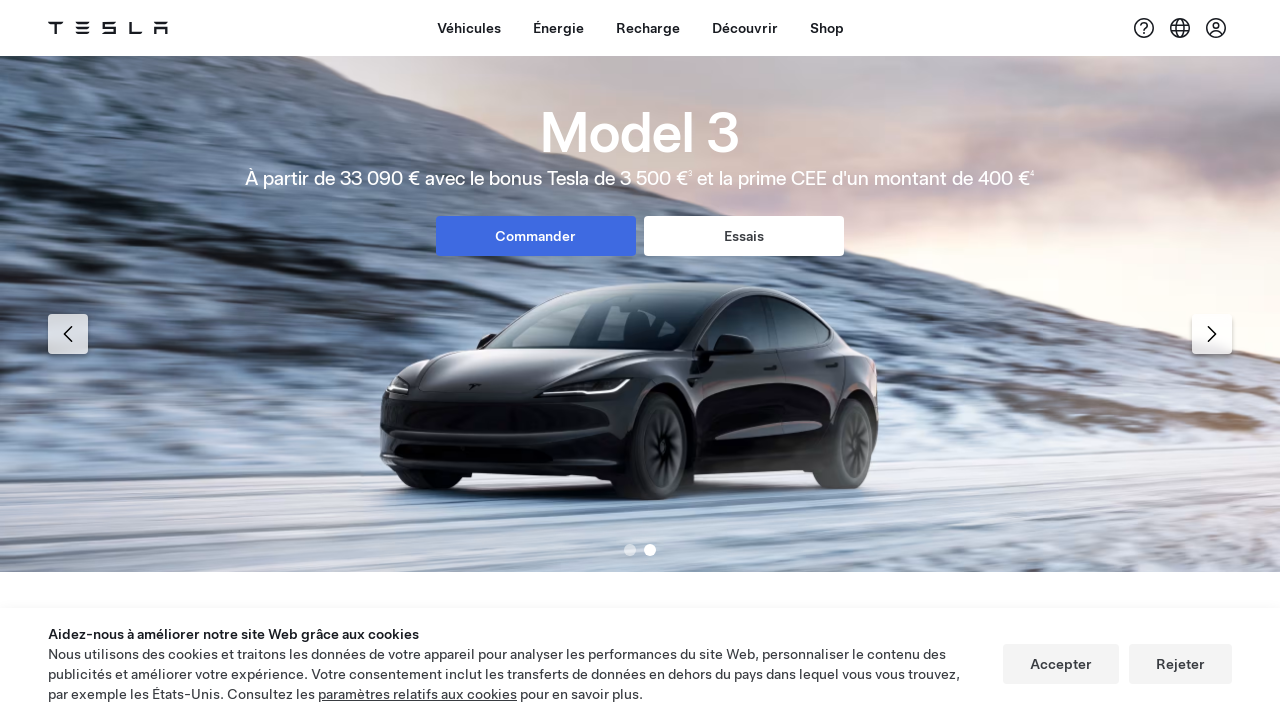

Retrieved page title
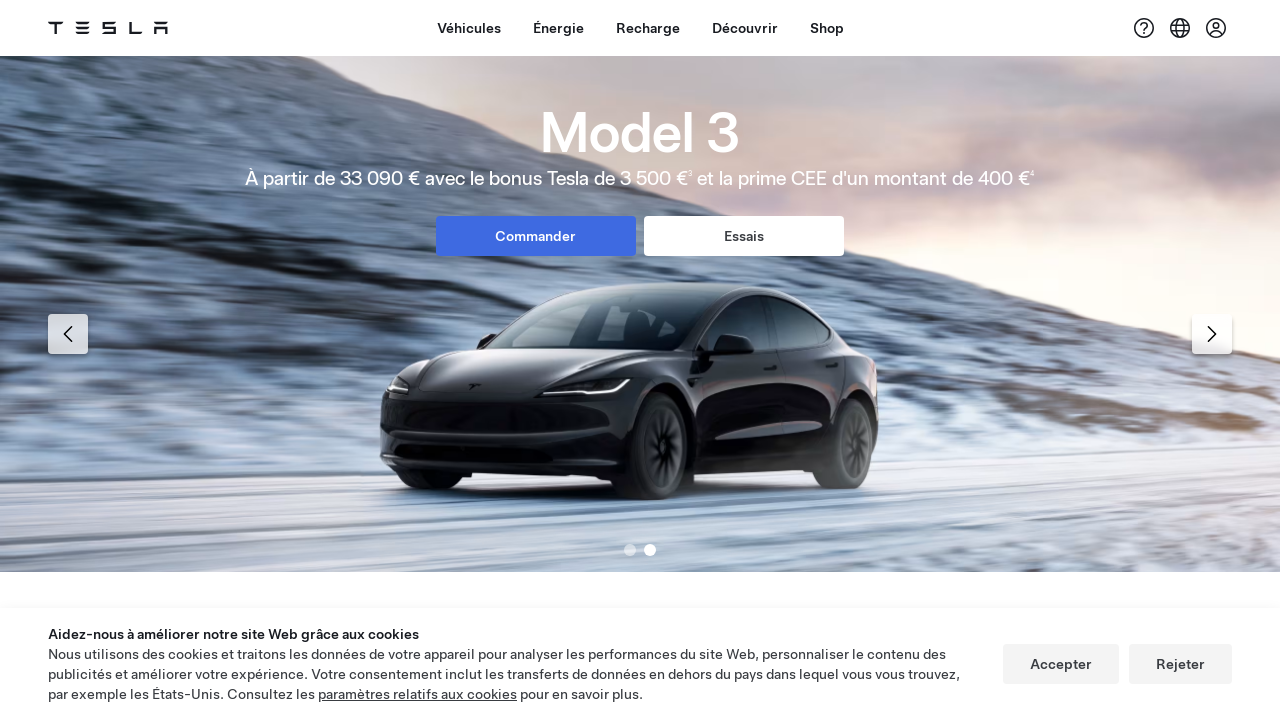

Verified page title contains 'Tesla'
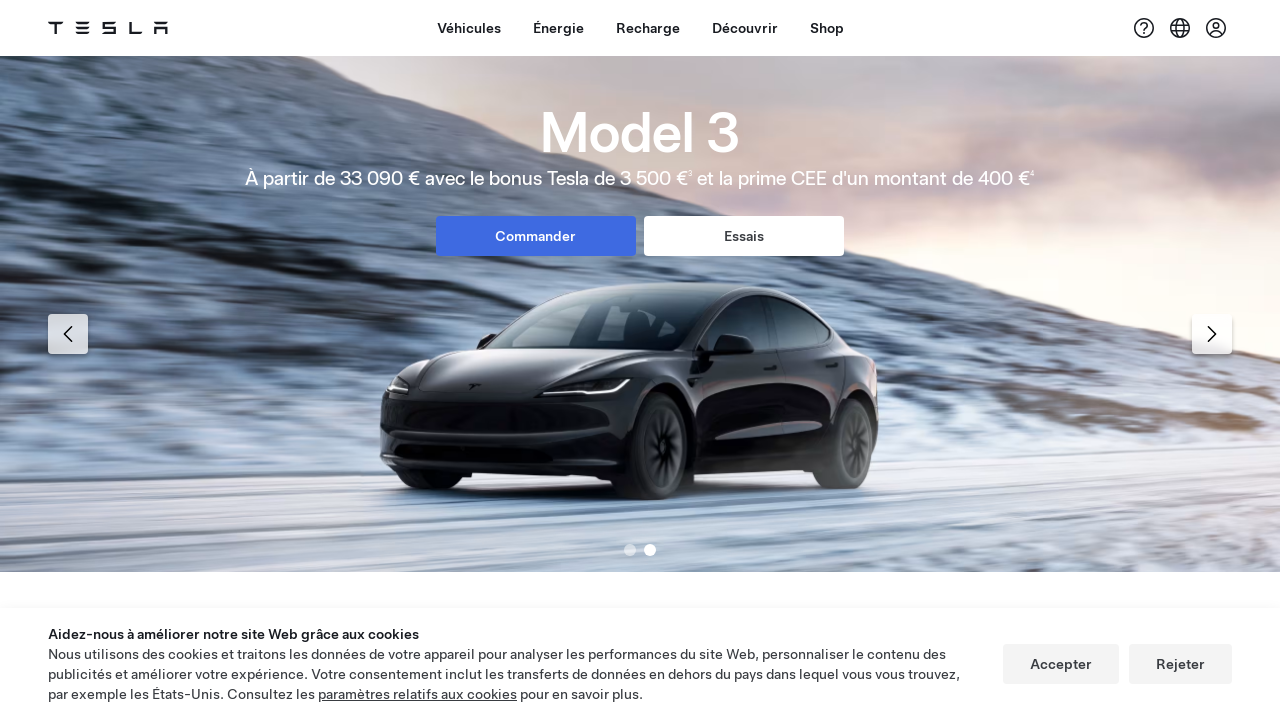

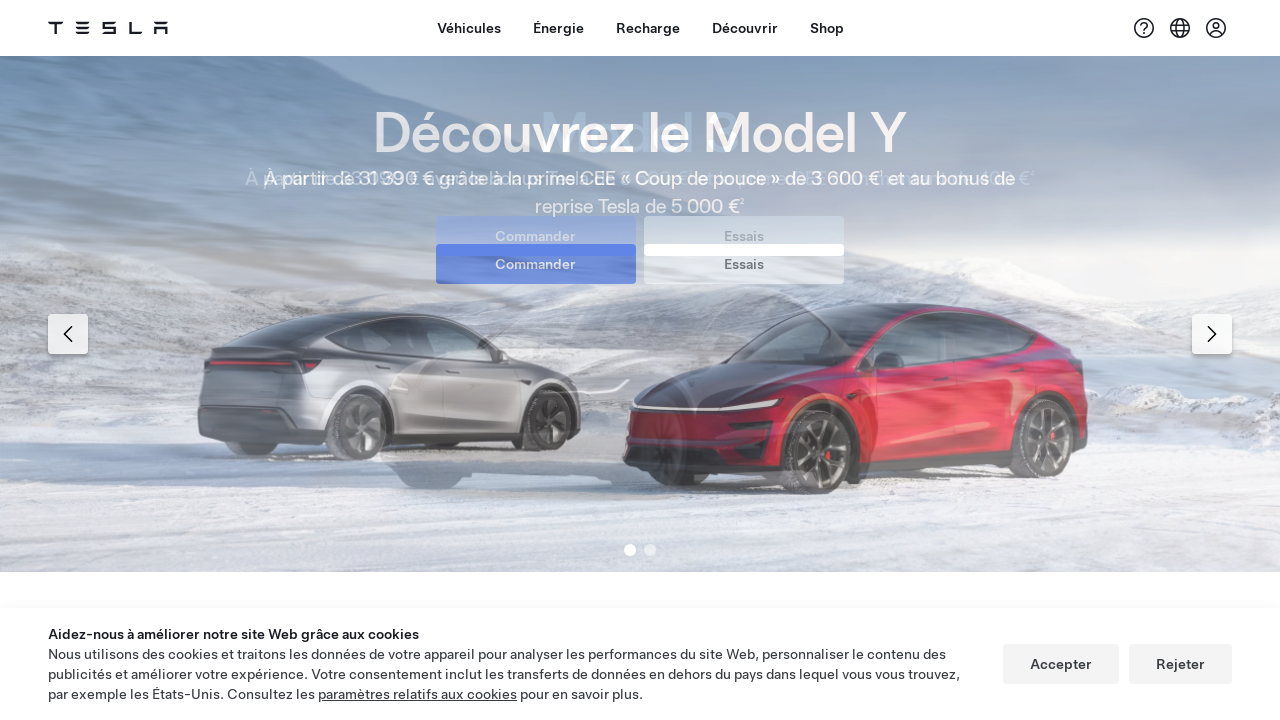